Tests registration form validation with invalid email format to verify email validation error messages

Starting URL: https://alada.vn/tai-khoan/dang-ky.html

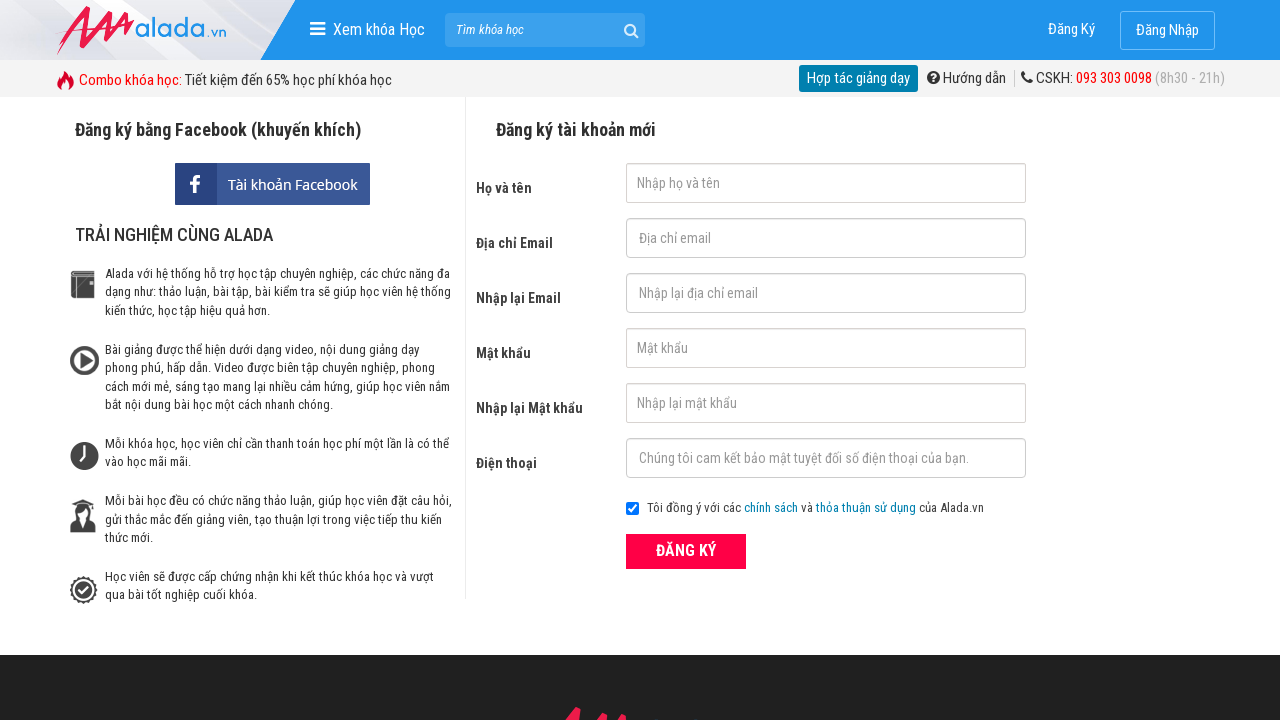

Filled first name field with 'hanhhong' on #txtFirstname
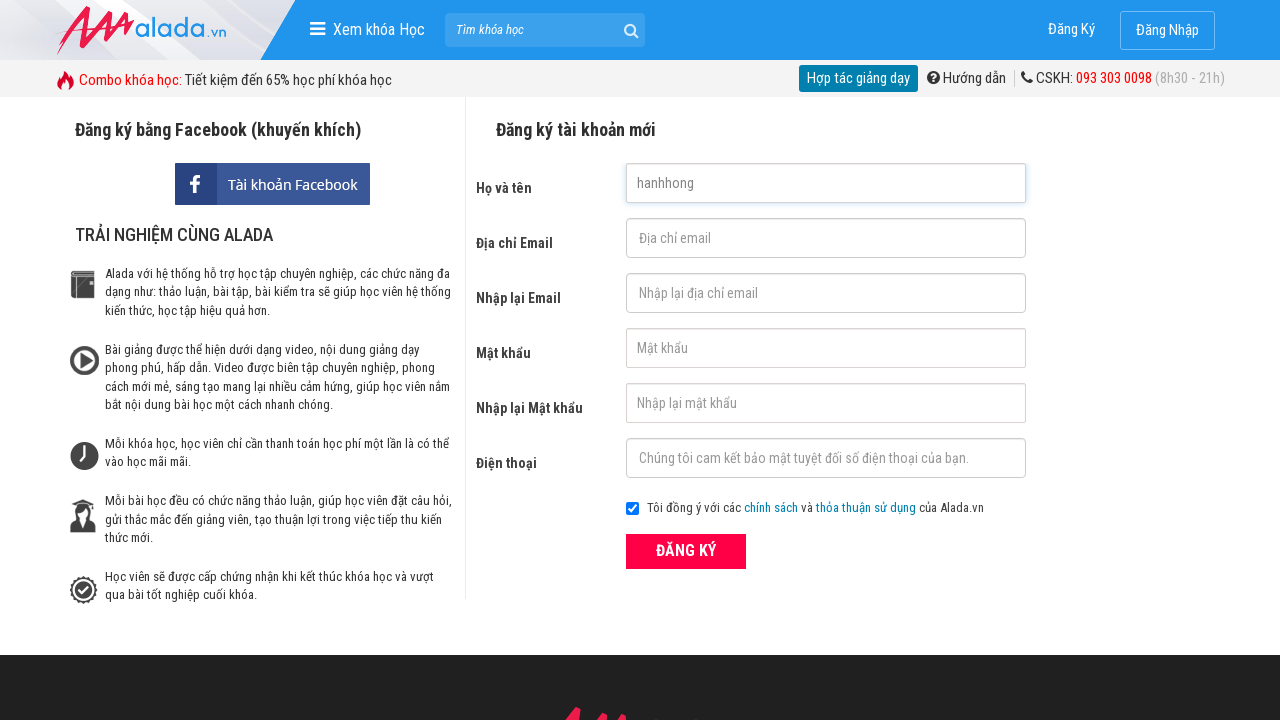

Filled email field with invalid format 'hanhhong123.ggg' on #txtEmail
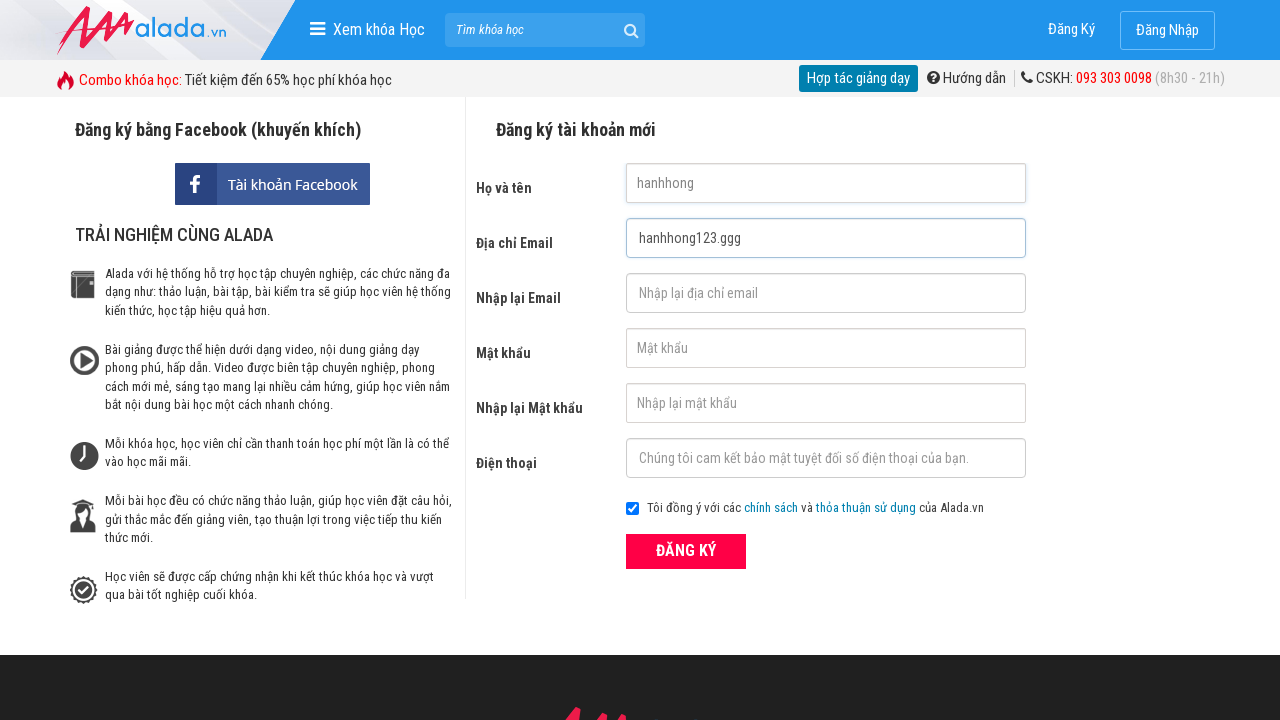

Filled confirm email field with 'hanhhong123.ggg' on #txtCEmail
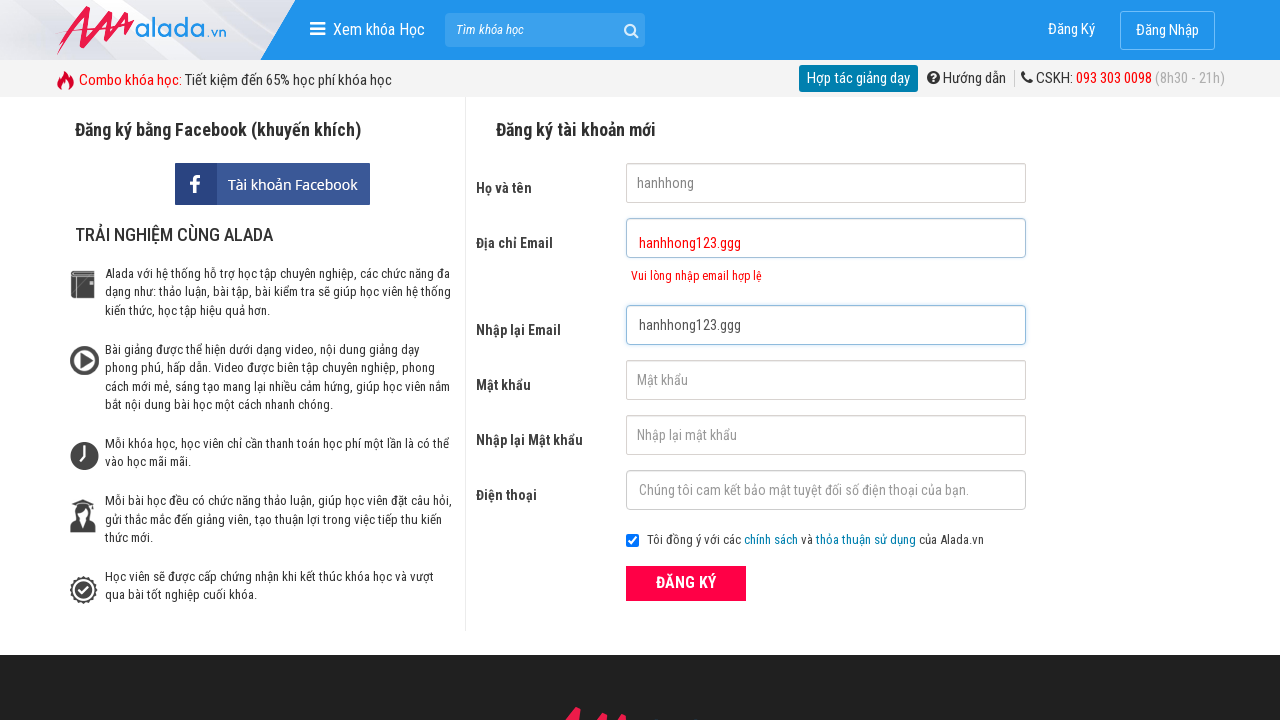

Filled password field with '12345678910' on #txtPassword
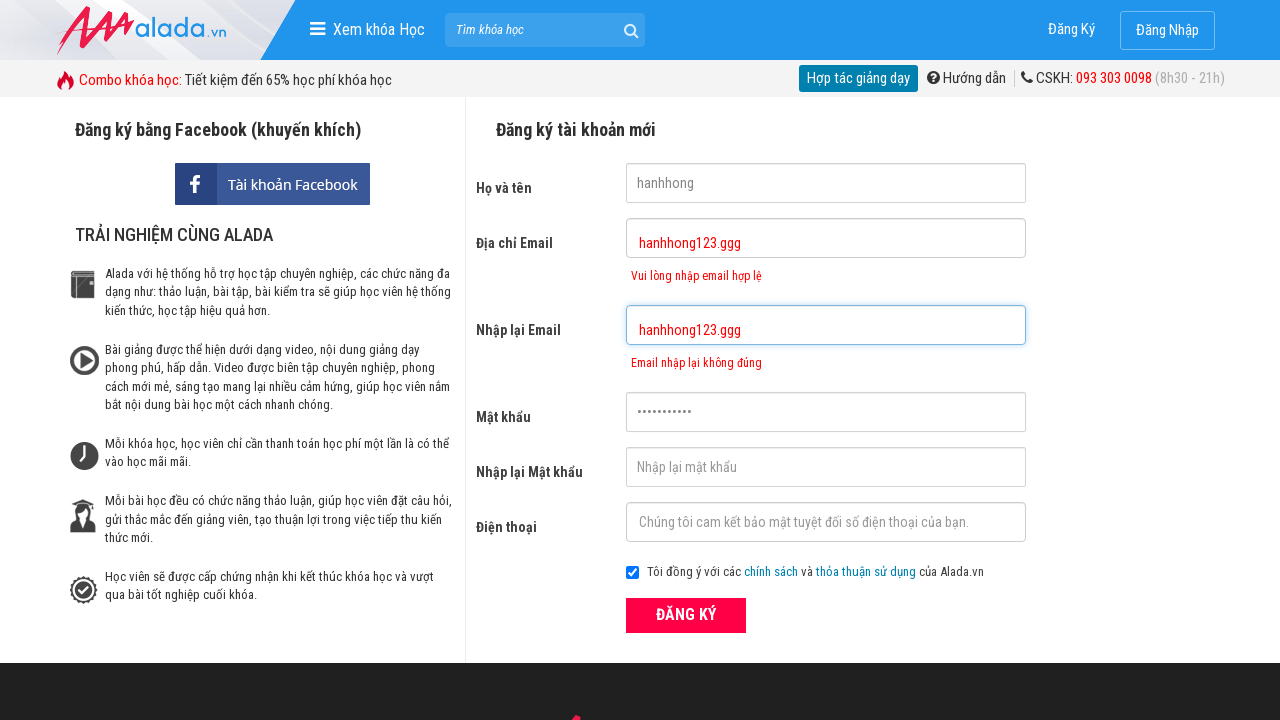

Filled confirm password field with '12345678910' on #txtCPassword
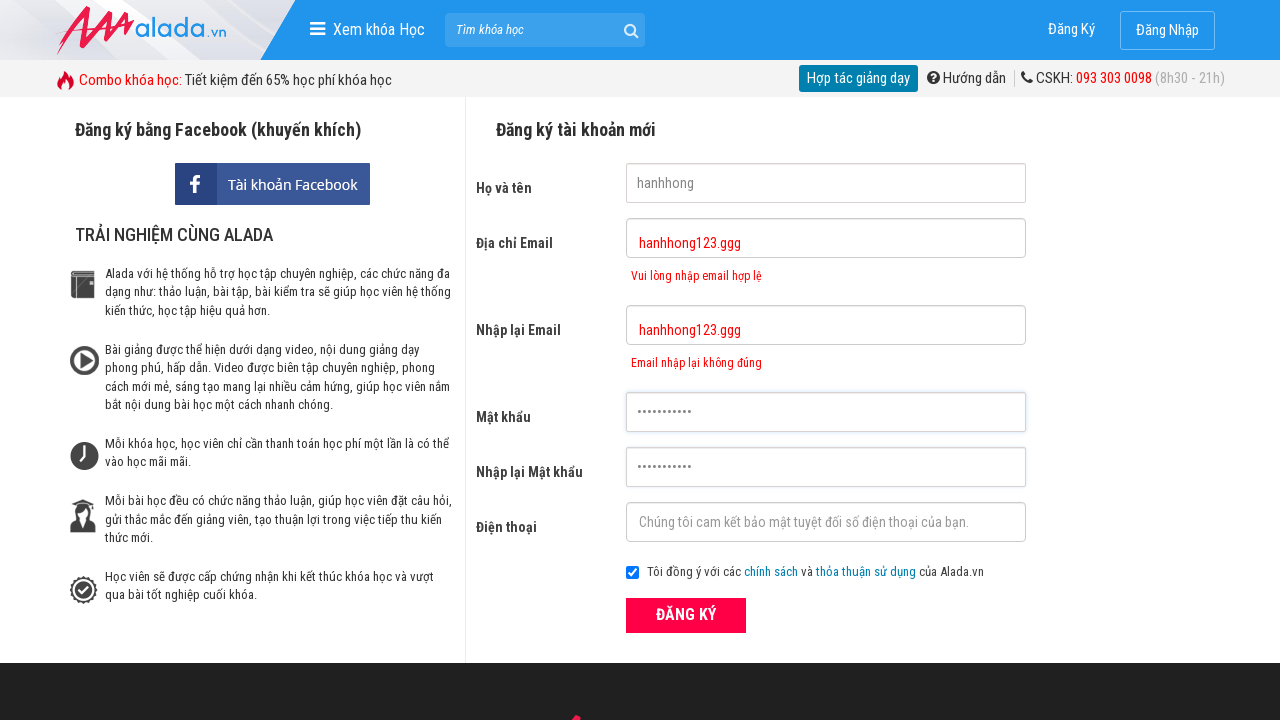

Filled phone number field with '09875566778' on #txtPhone
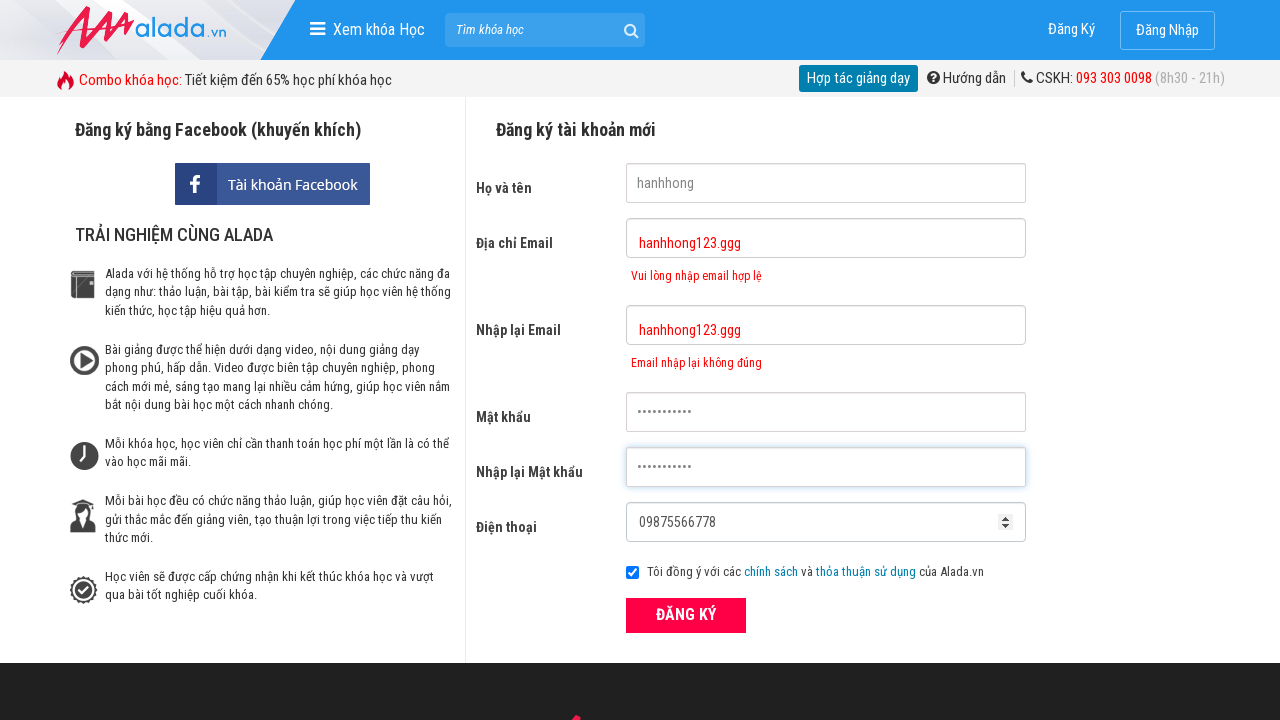

Clicked register button to submit form at (686, 615) on xpath=//form[@id='frmLogin']//button[text()='ĐĂNG KÝ']
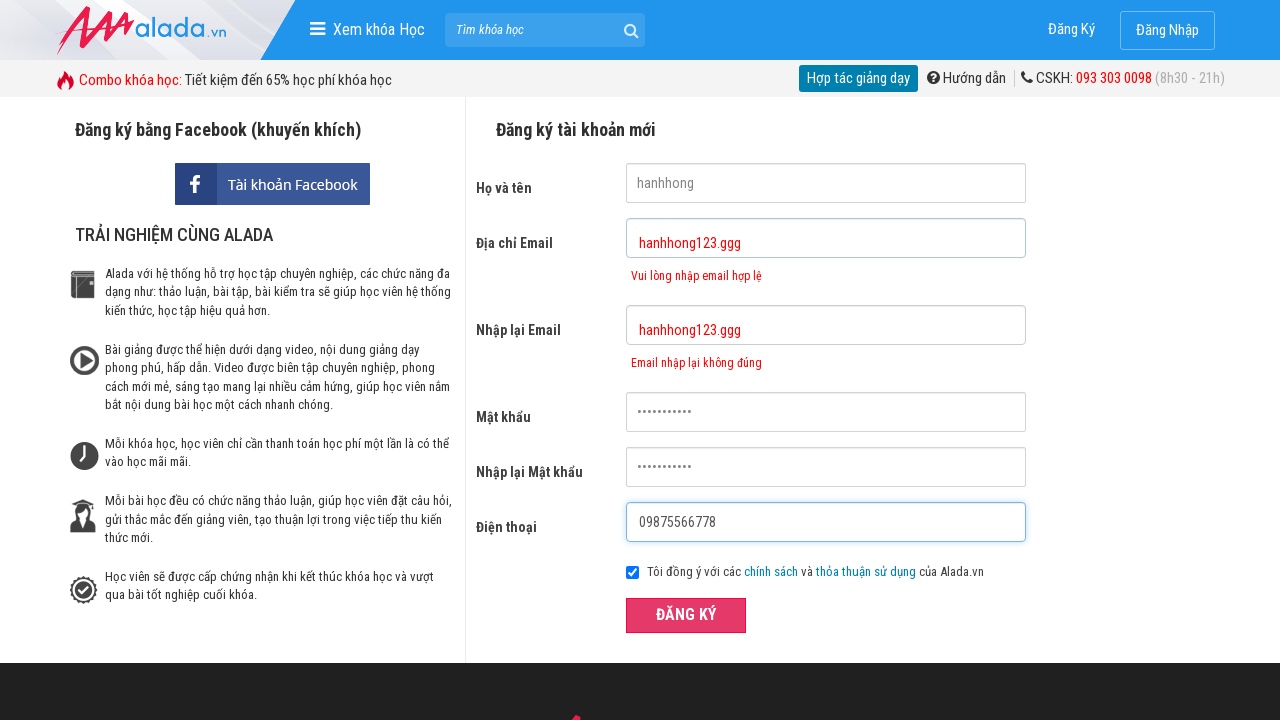

Email validation error message appeared confirming invalid email format validation
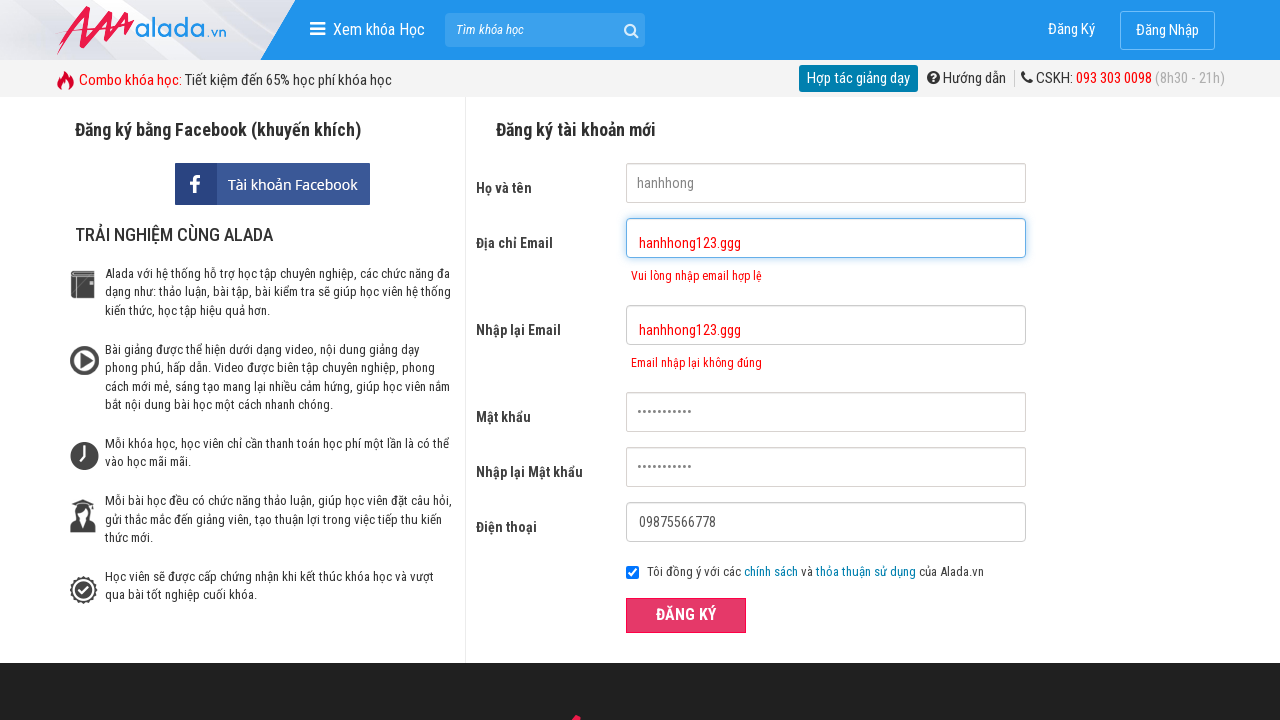

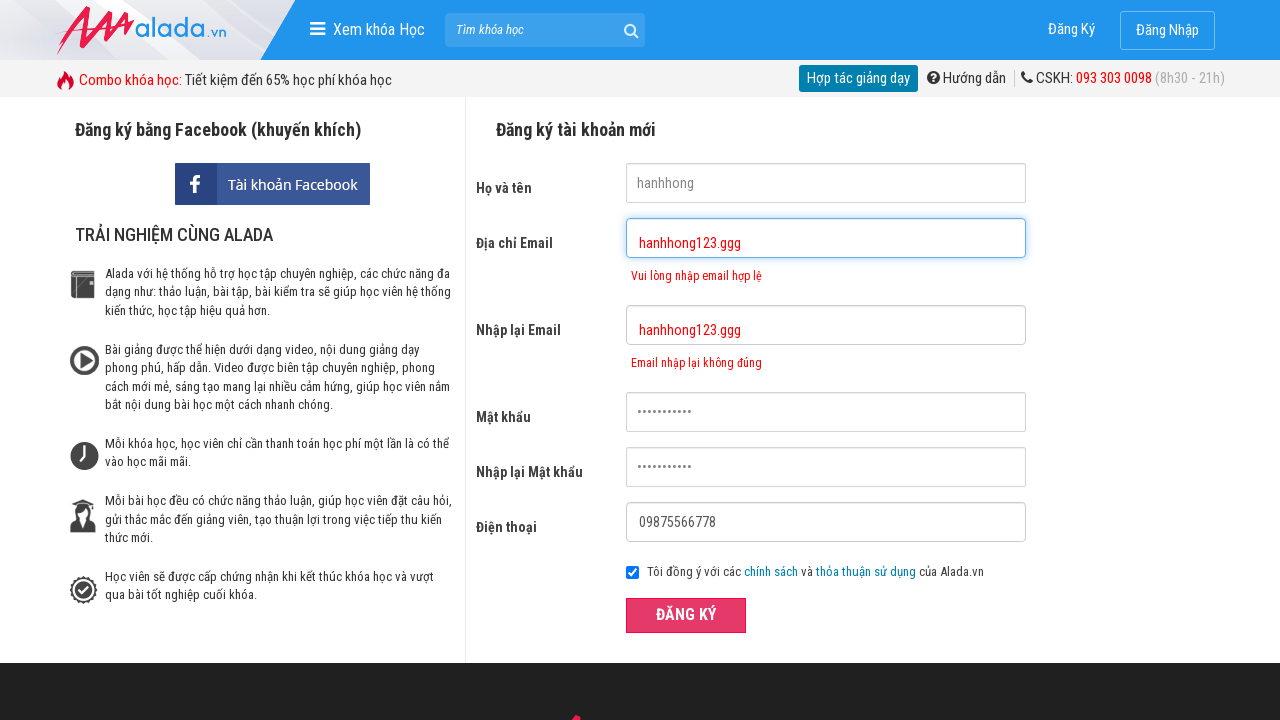